Tests keyboard input events by pressing the 'S' key, then performing CTRL+A (select all) and CTRL+C (copy) keyboard shortcuts on an input events testing page.

Starting URL: https://www.training-support.net/selenium/input-events

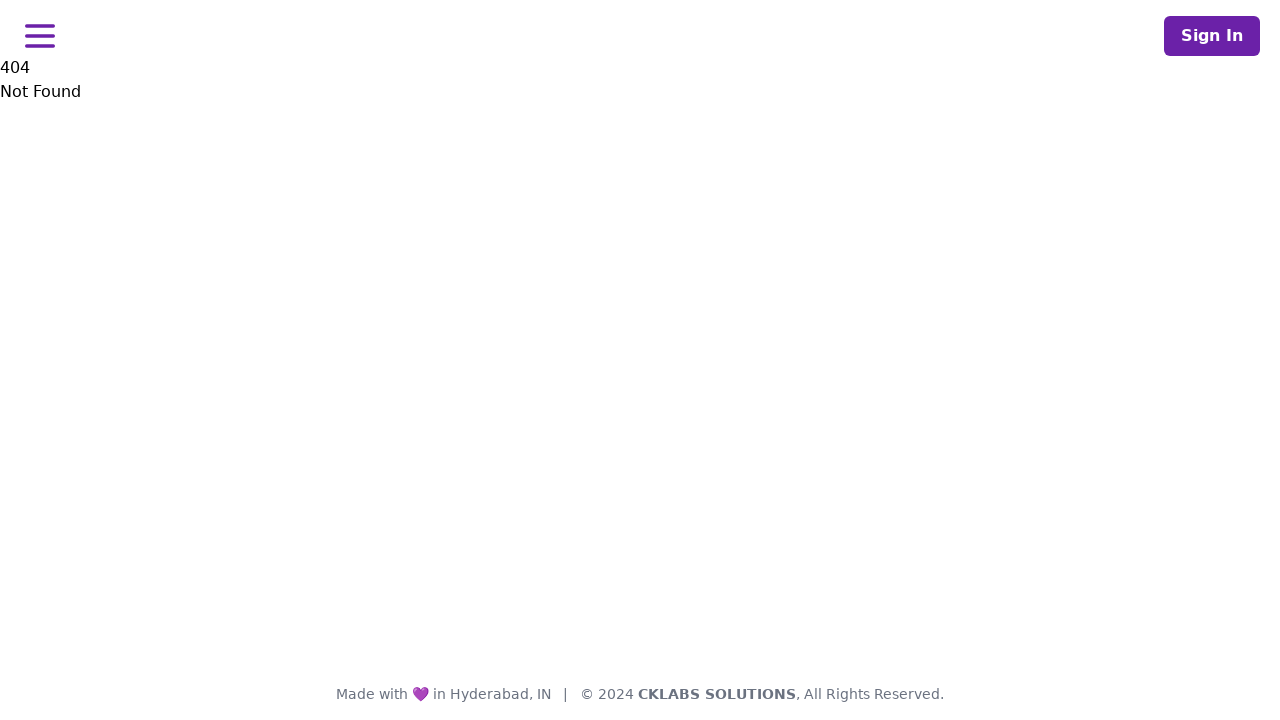

Navigated to input events testing page
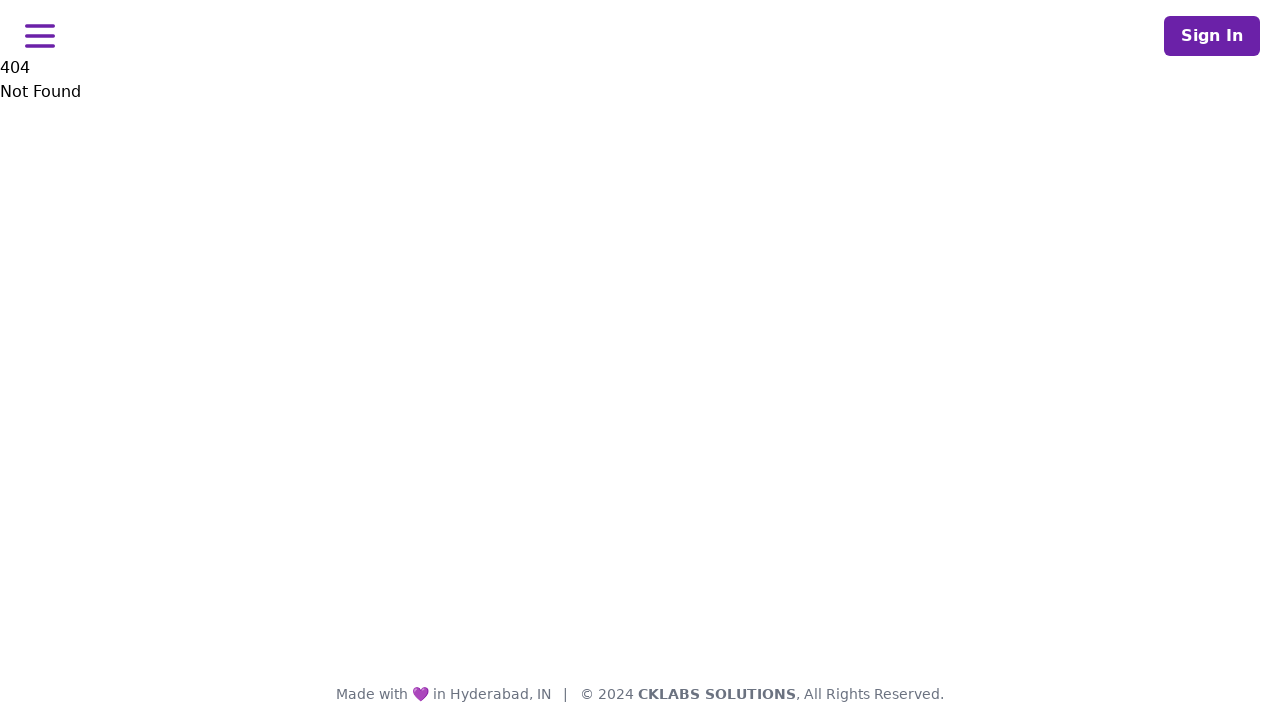

Pressed 'S' key
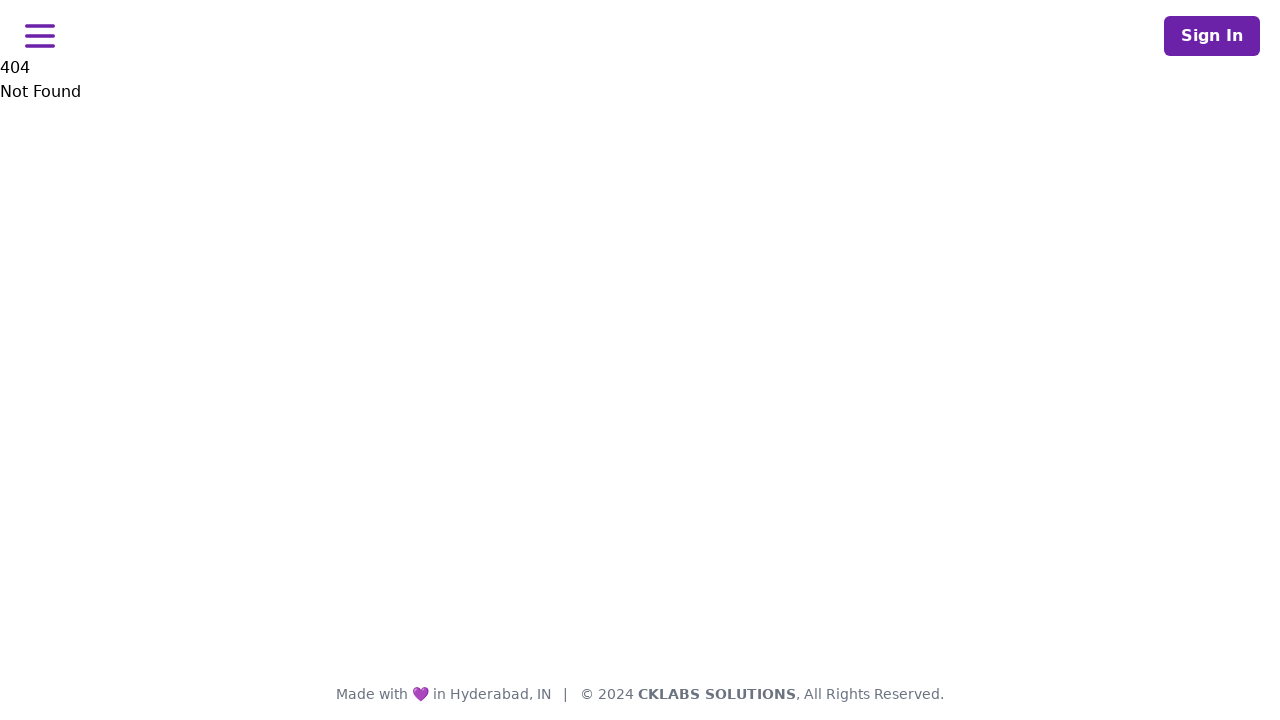

Pressed CTRL+A to select all
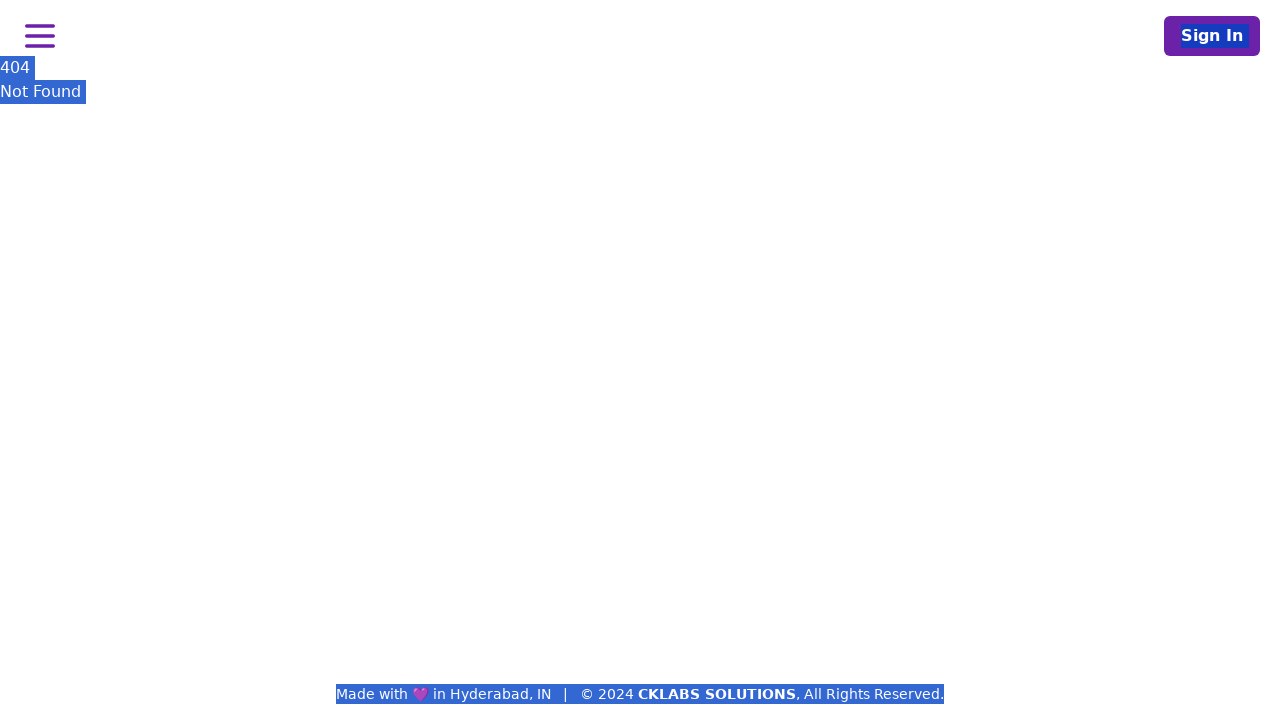

Pressed CTRL+C to copy
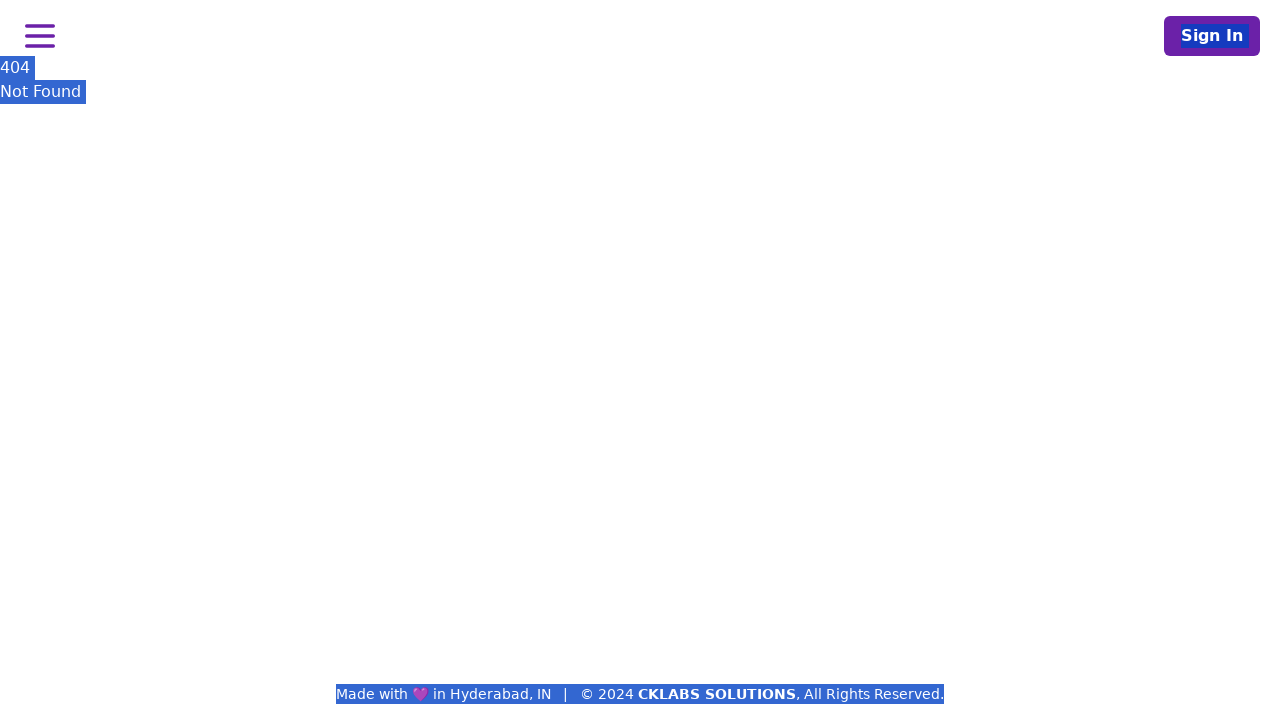

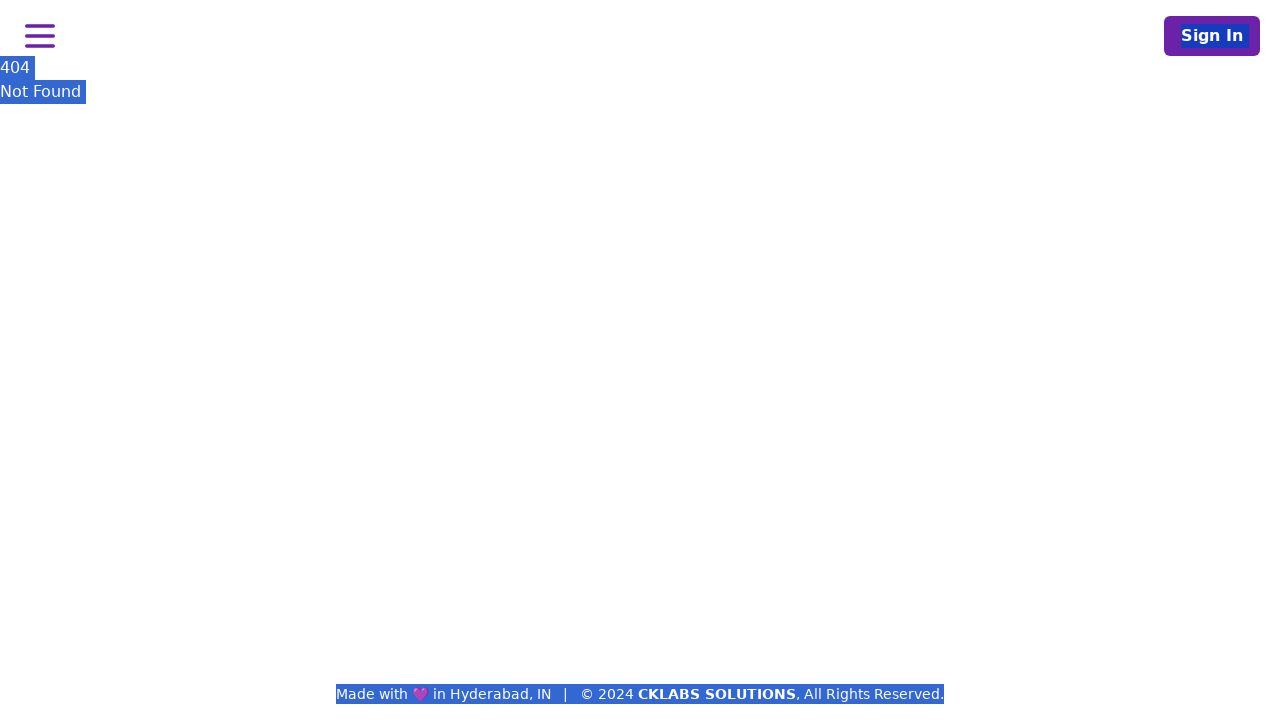